Tests adding multiple specific items (Cucumber, Brocolli, Beetroot) to a shopping cart on an e-commerce practice site by finding products by name and clicking their add to cart buttons

Starting URL: https://rahulshettyacademy.com/seleniumPractise/

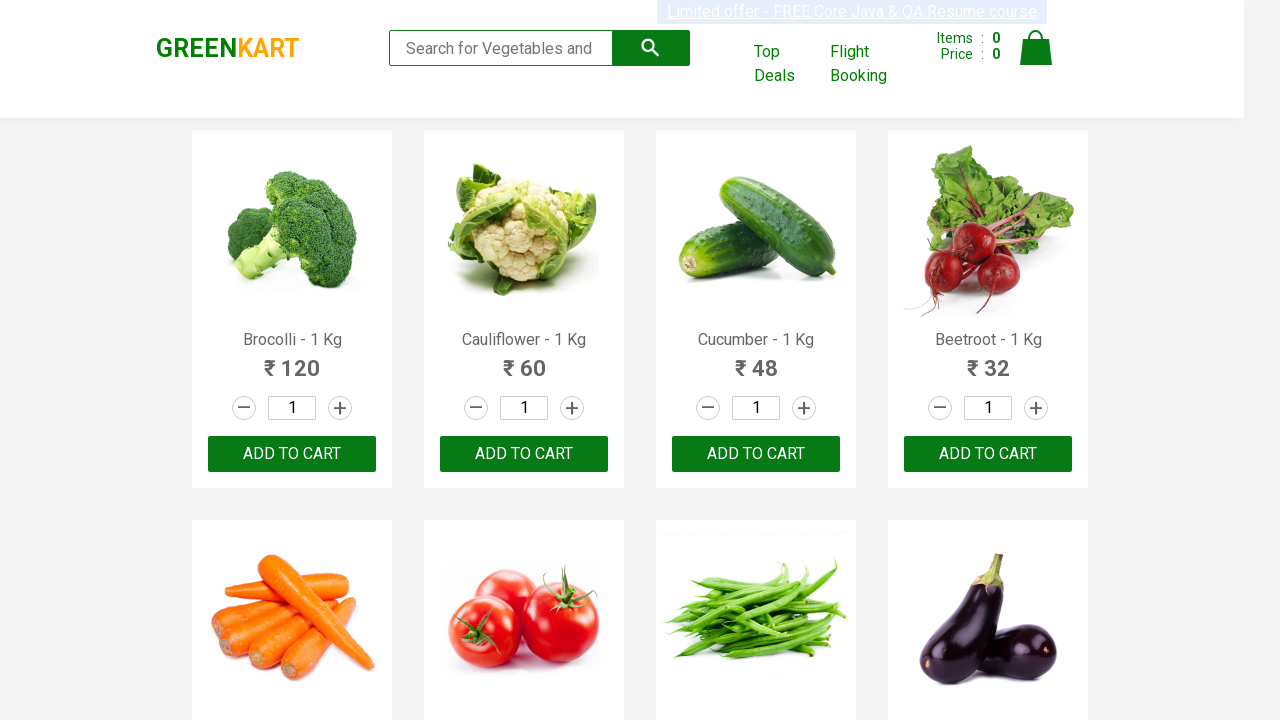

Waited for product names to load
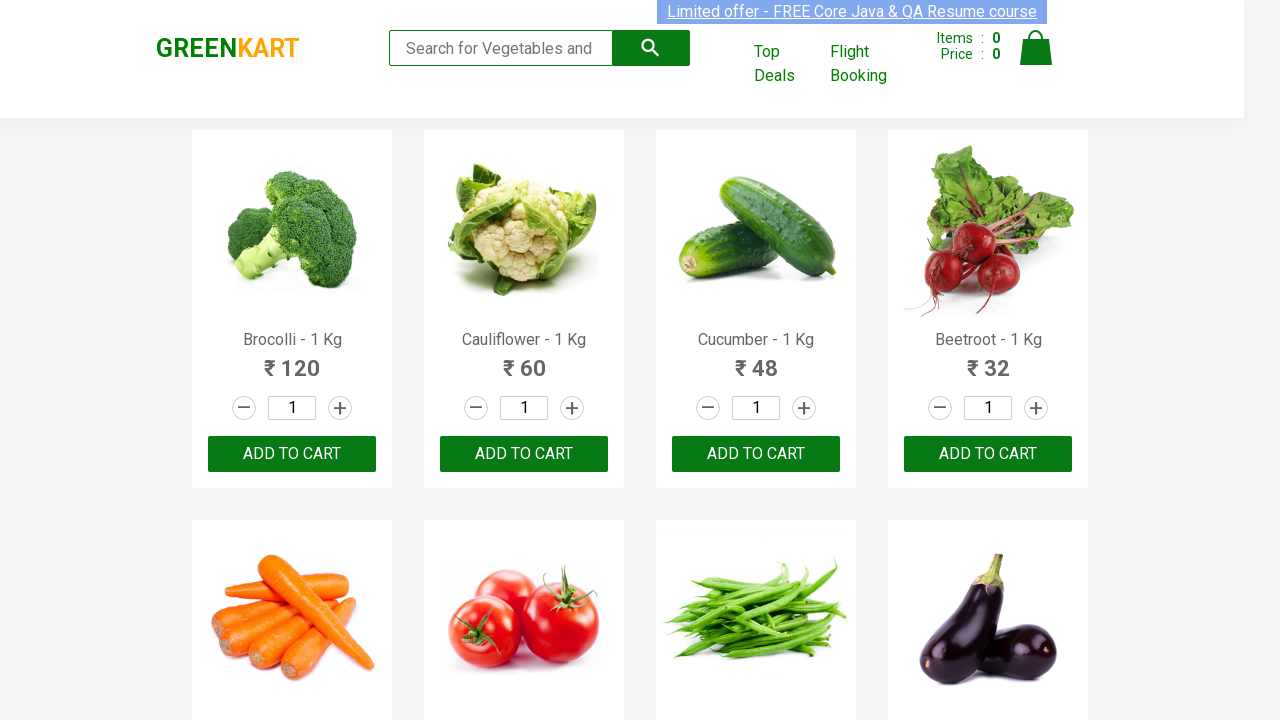

Retrieved all product name elements
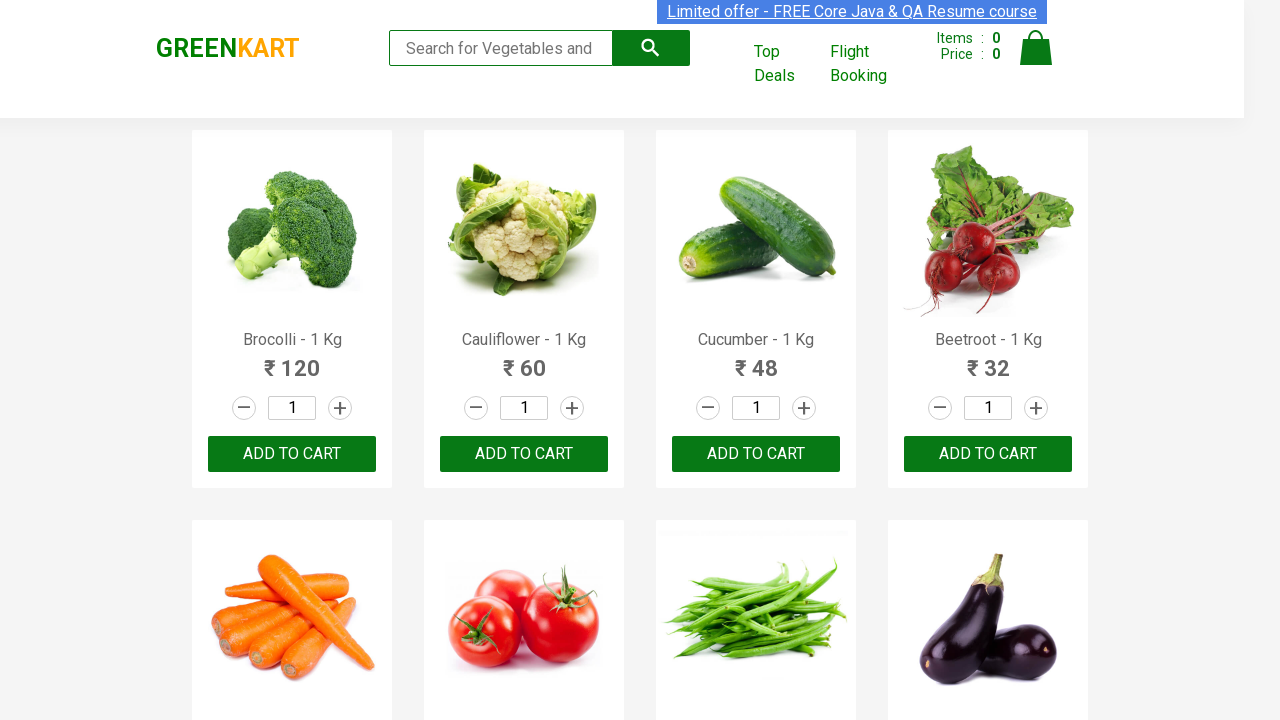

Extracted product name: 'Brocolli'
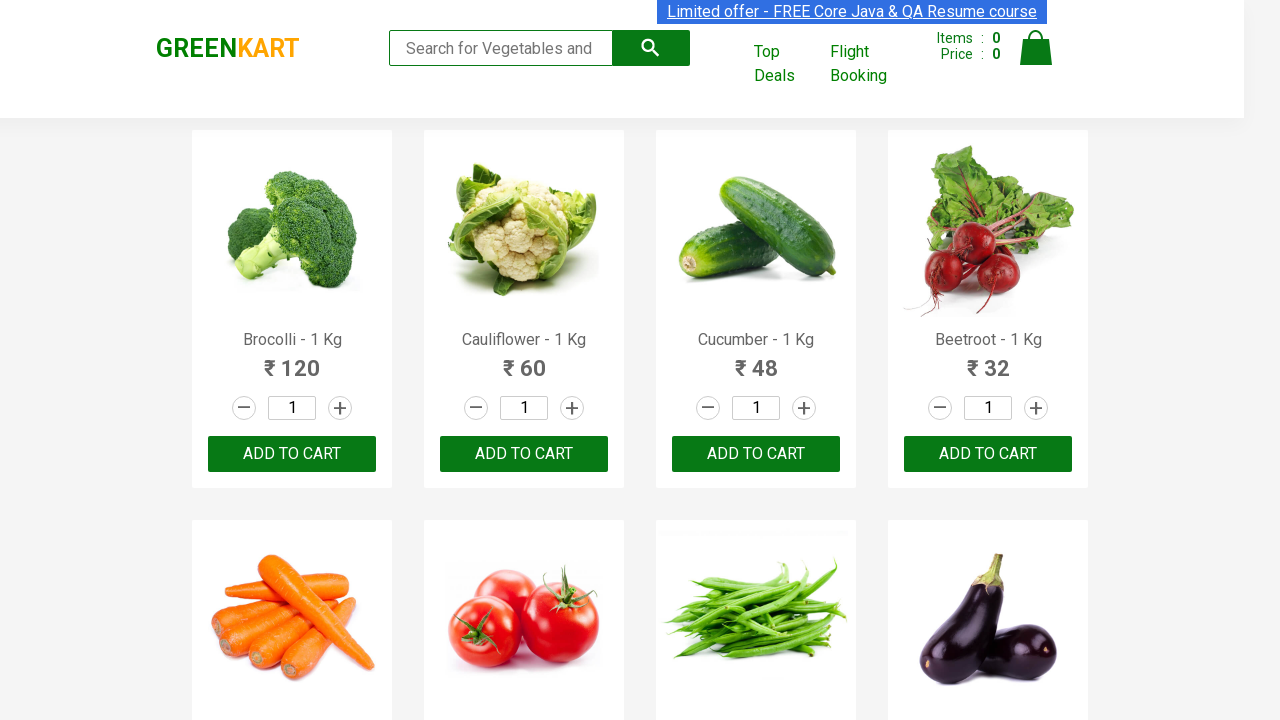

Clicked 'Add to cart' button for Brocolli at (292, 454) on xpath=//div[@class='product-action']/button >> nth=0
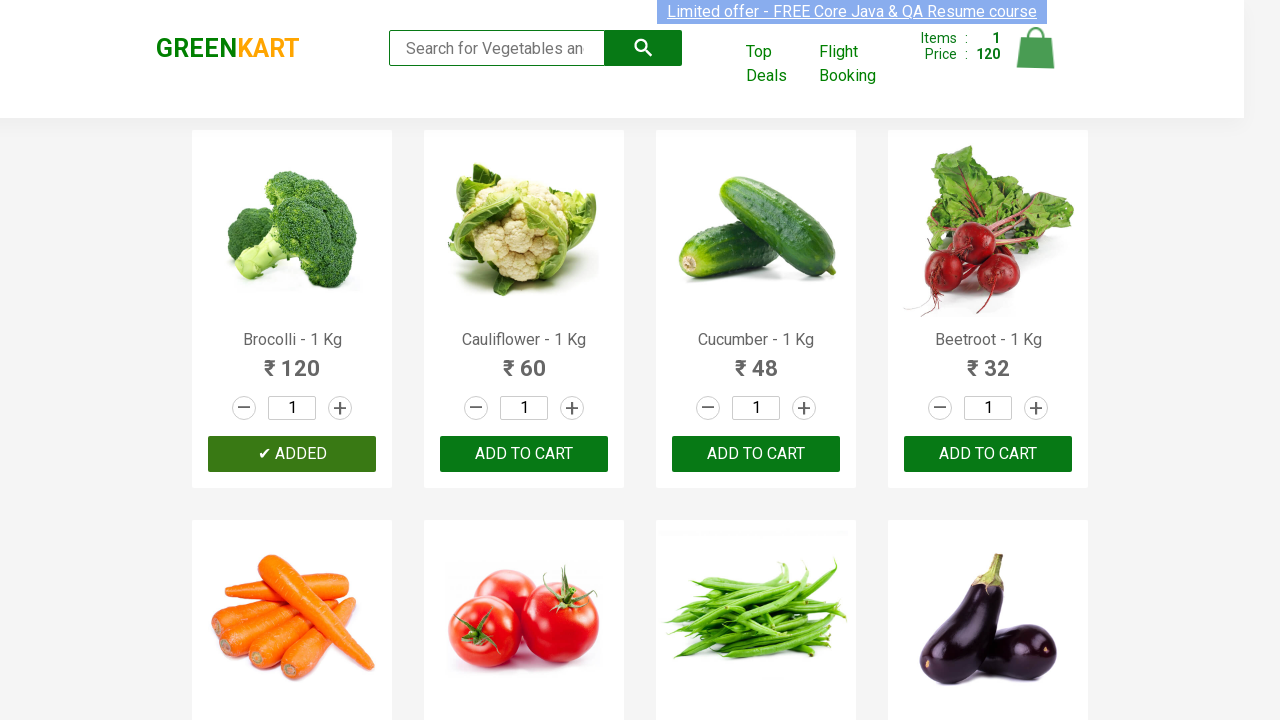

Extracted product name: 'Cauliflower'
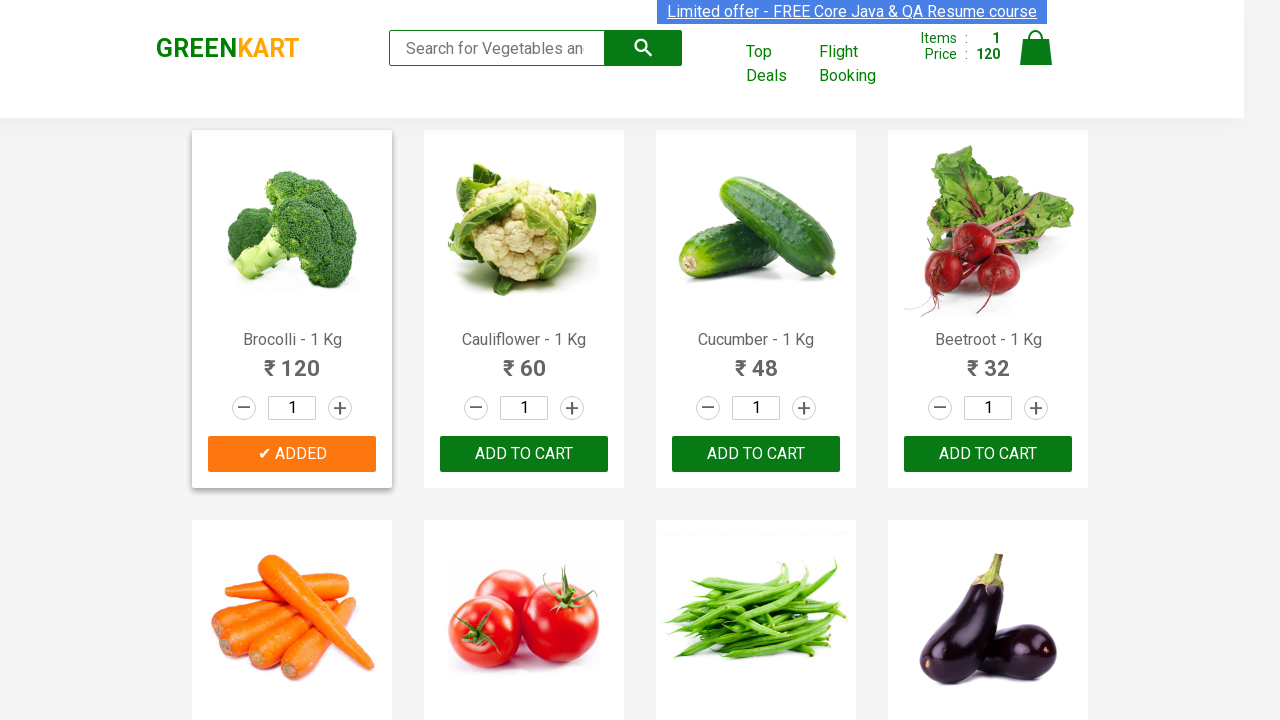

Extracted product name: 'Cucumber'
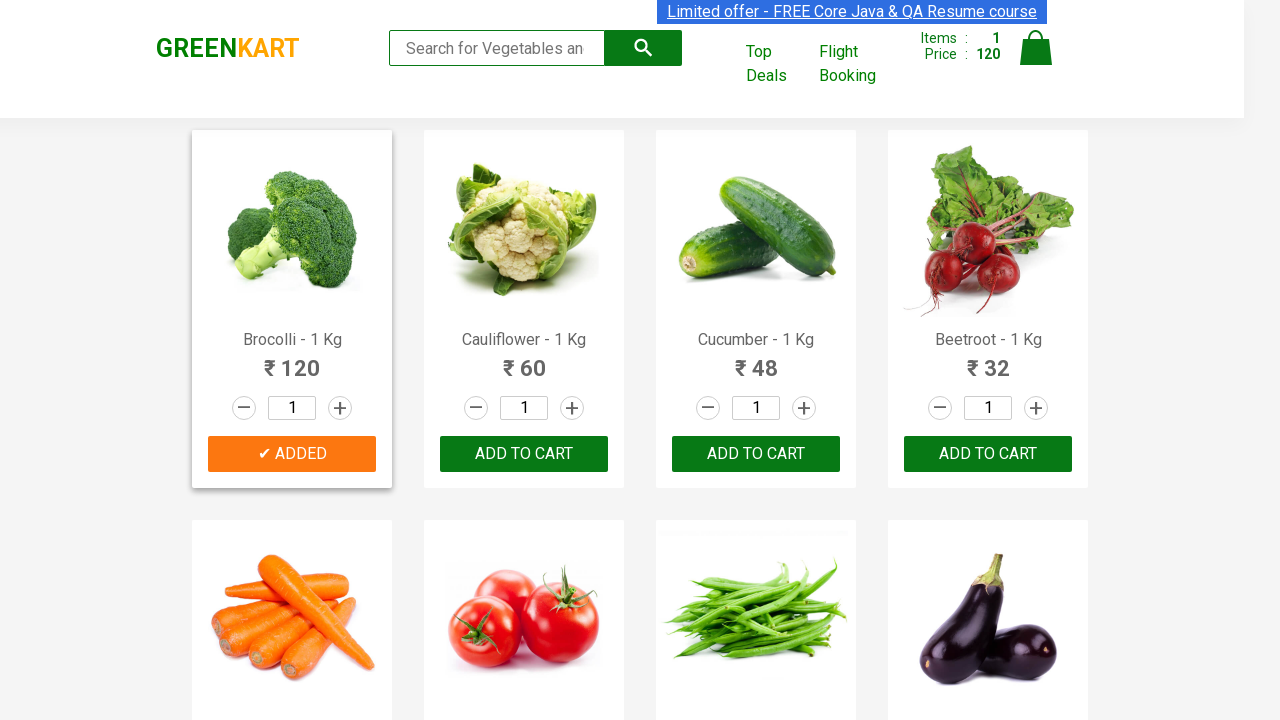

Clicked 'Add to cart' button for Cucumber at (756, 454) on xpath=//div[@class='product-action']/button >> nth=2
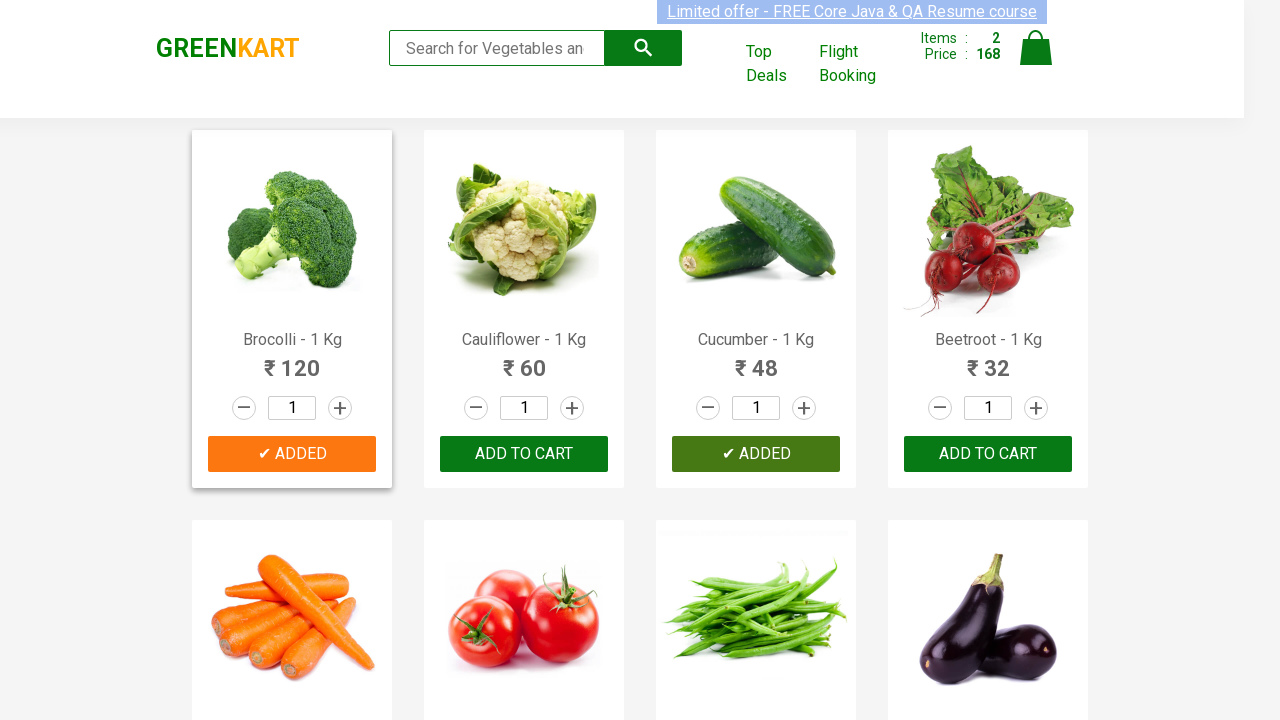

Extracted product name: 'Beetroot'
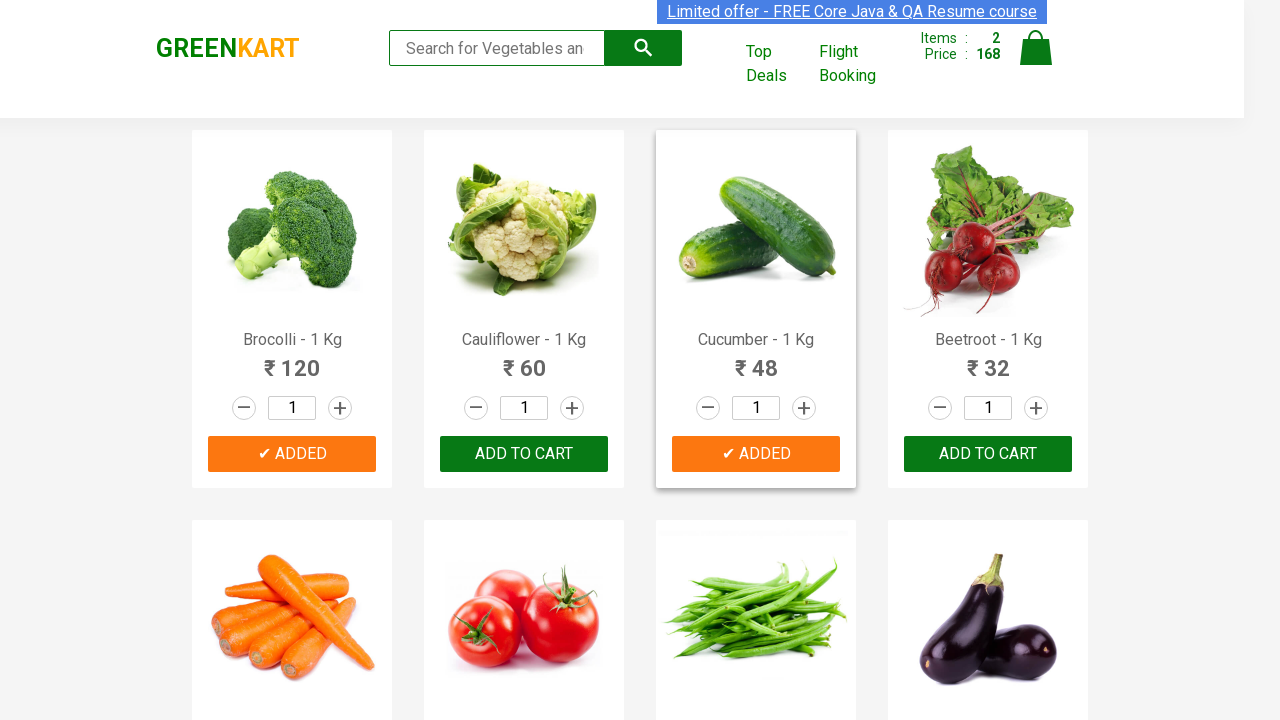

Clicked 'Add to cart' button for Beetroot at (988, 454) on xpath=//div[@class='product-action']/button >> nth=3
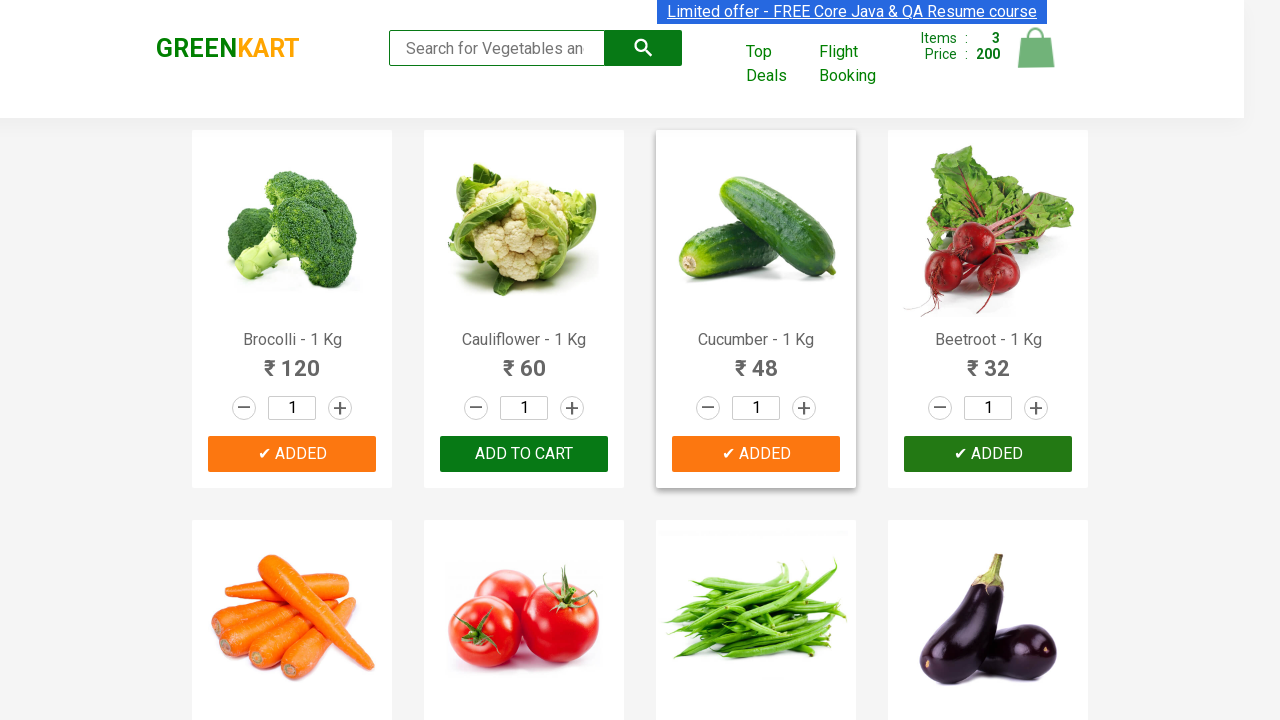

All 3 required items added to cart
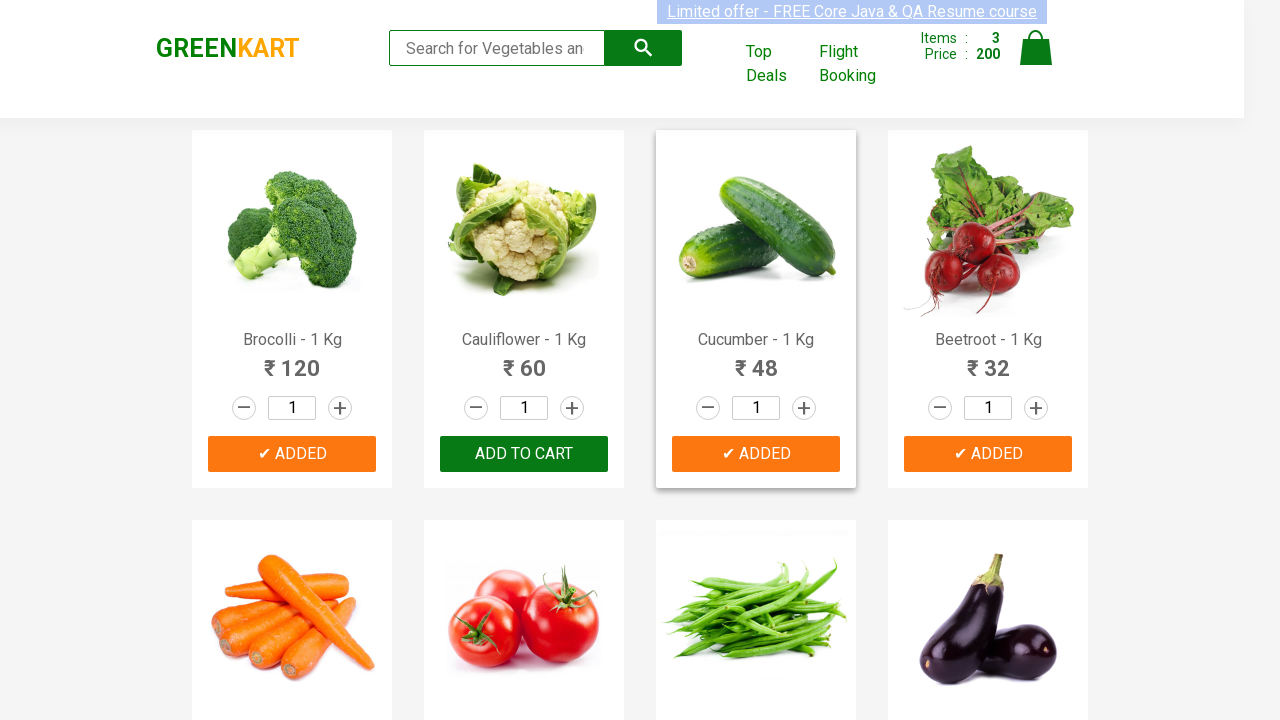

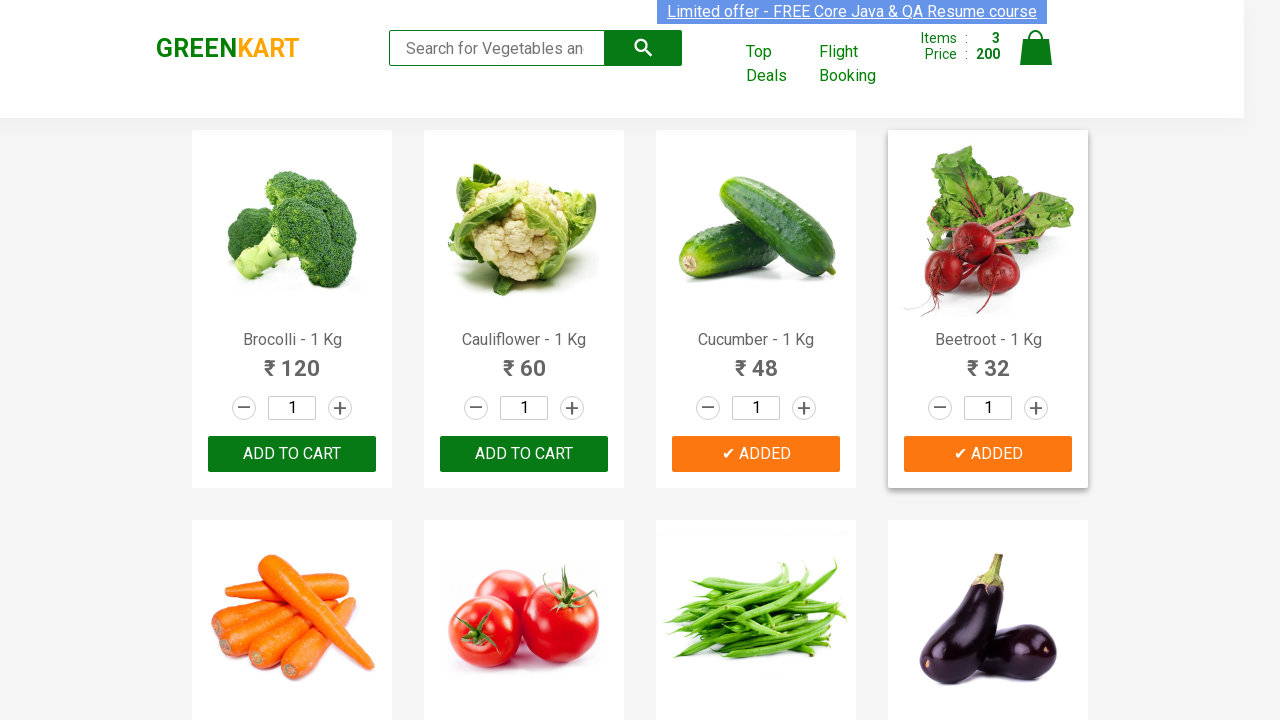